Tests checkbox interactions on W3Schools demo page by checking the state of checkboxes and clicking all unchecked checkboxes

Starting URL: https://www.w3schools.com/howto/howto_css_custom_checkbox.asp

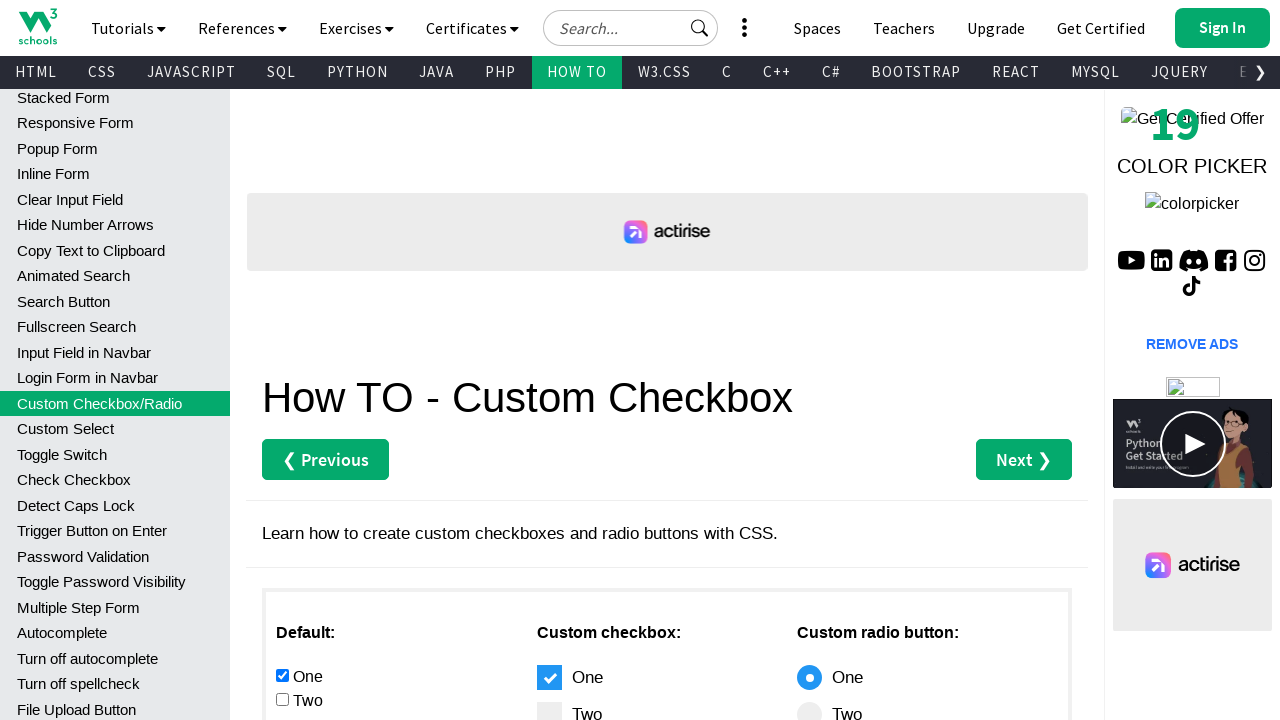

Located specific checkbox element
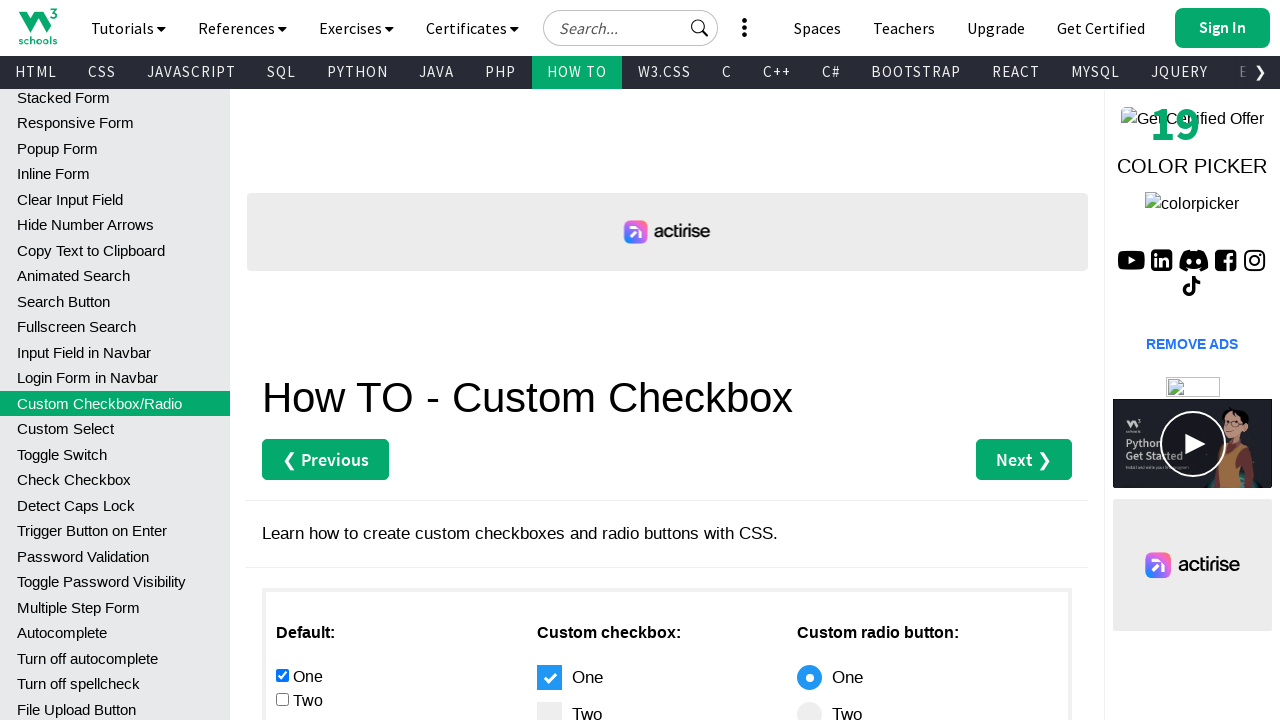

Checked if specific checkbox is selected
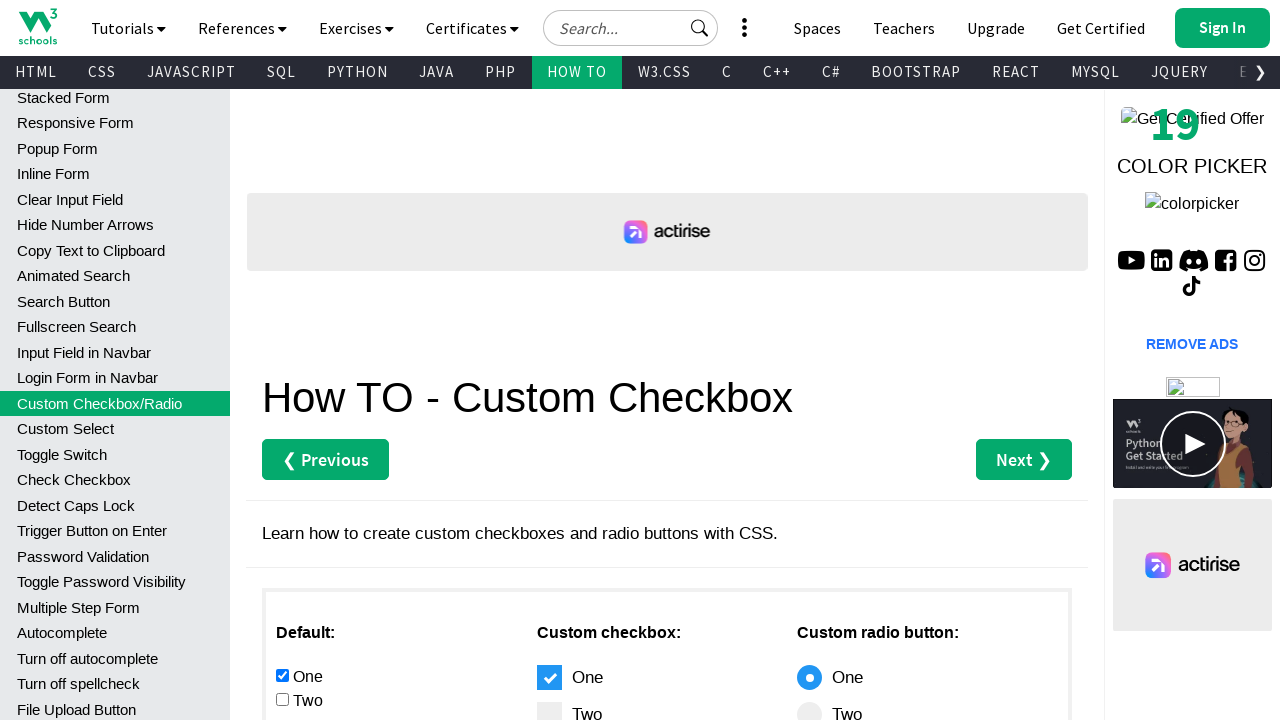

Checked if specific checkbox is enabled
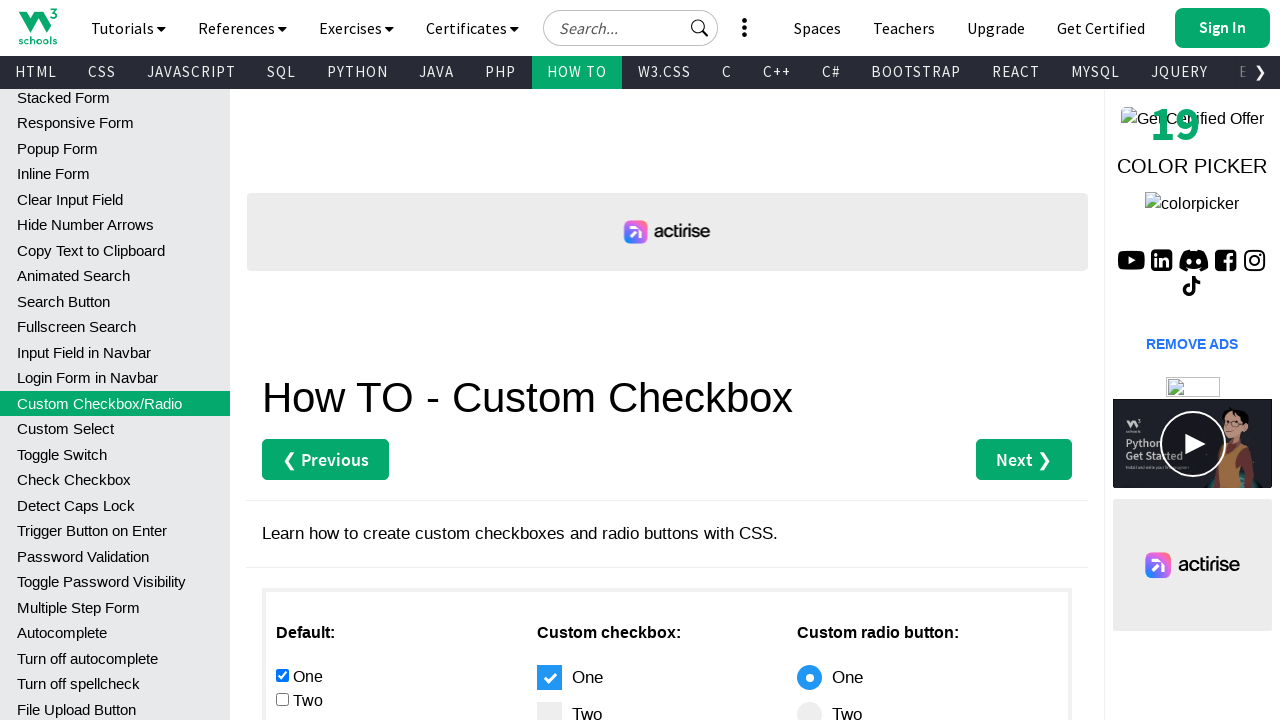

Checked if specific checkbox is visible
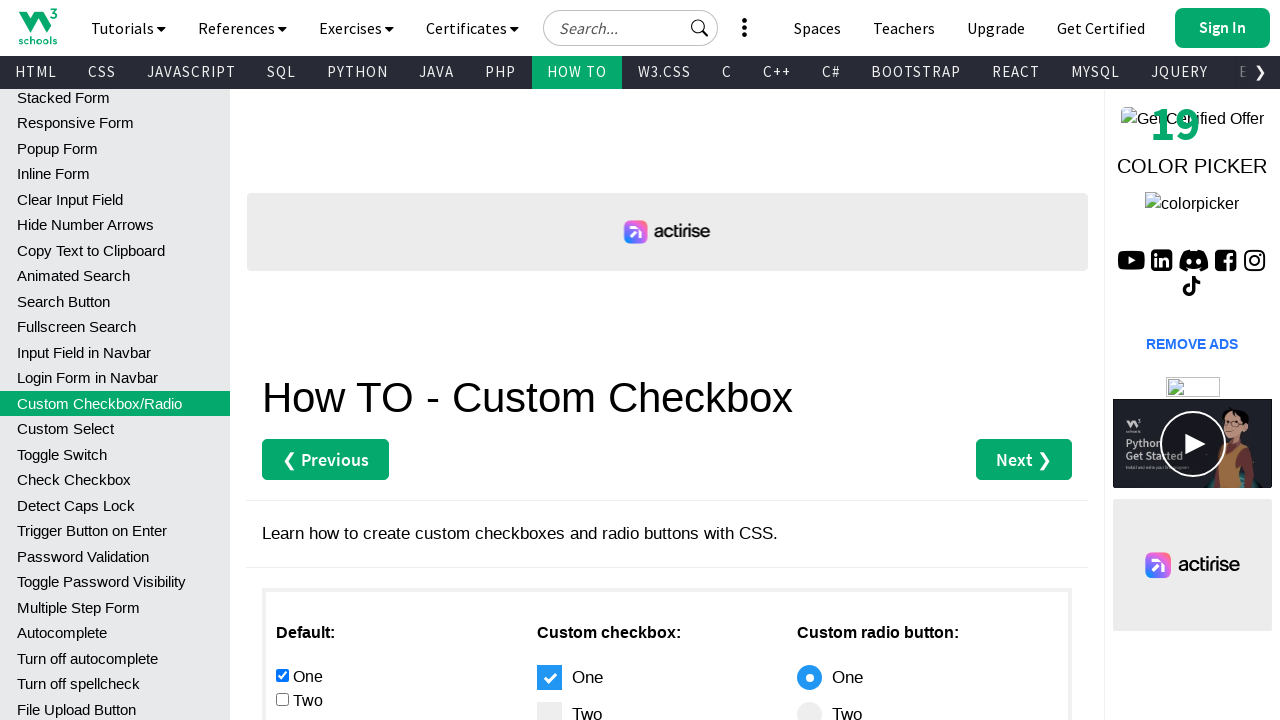

Located all checkbox elements on the page
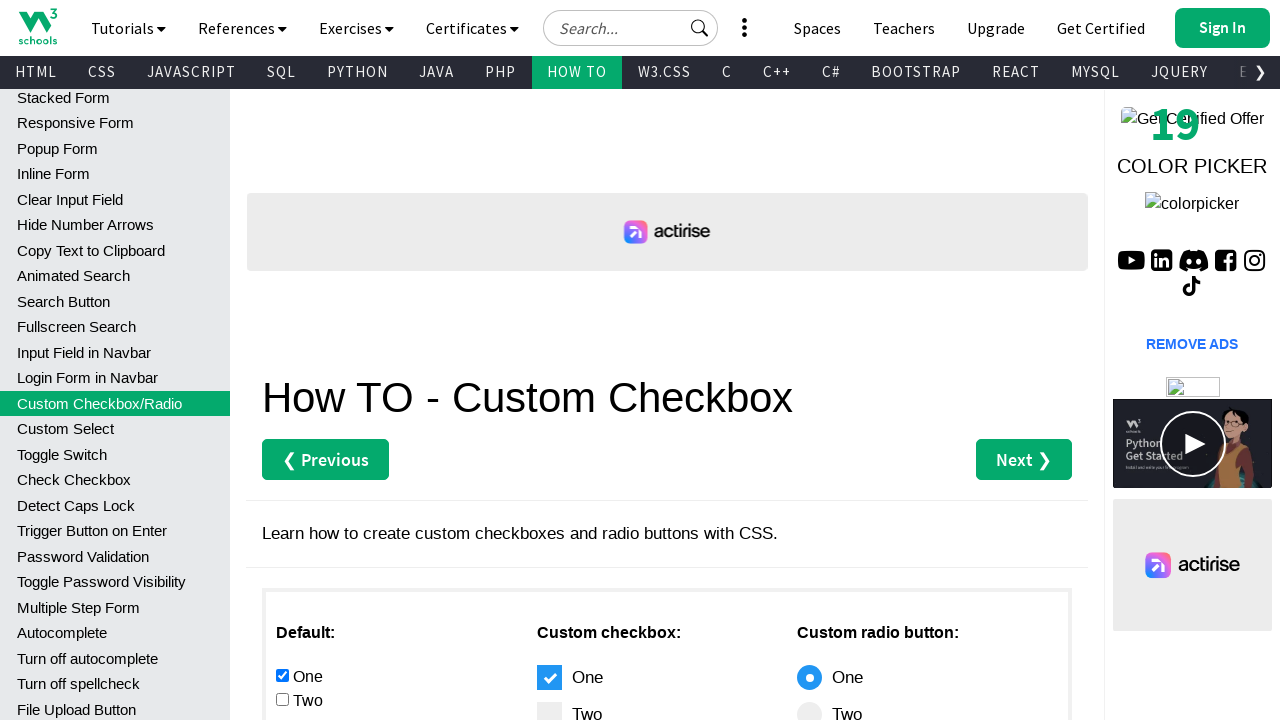

Counted total checkboxes on page: 8
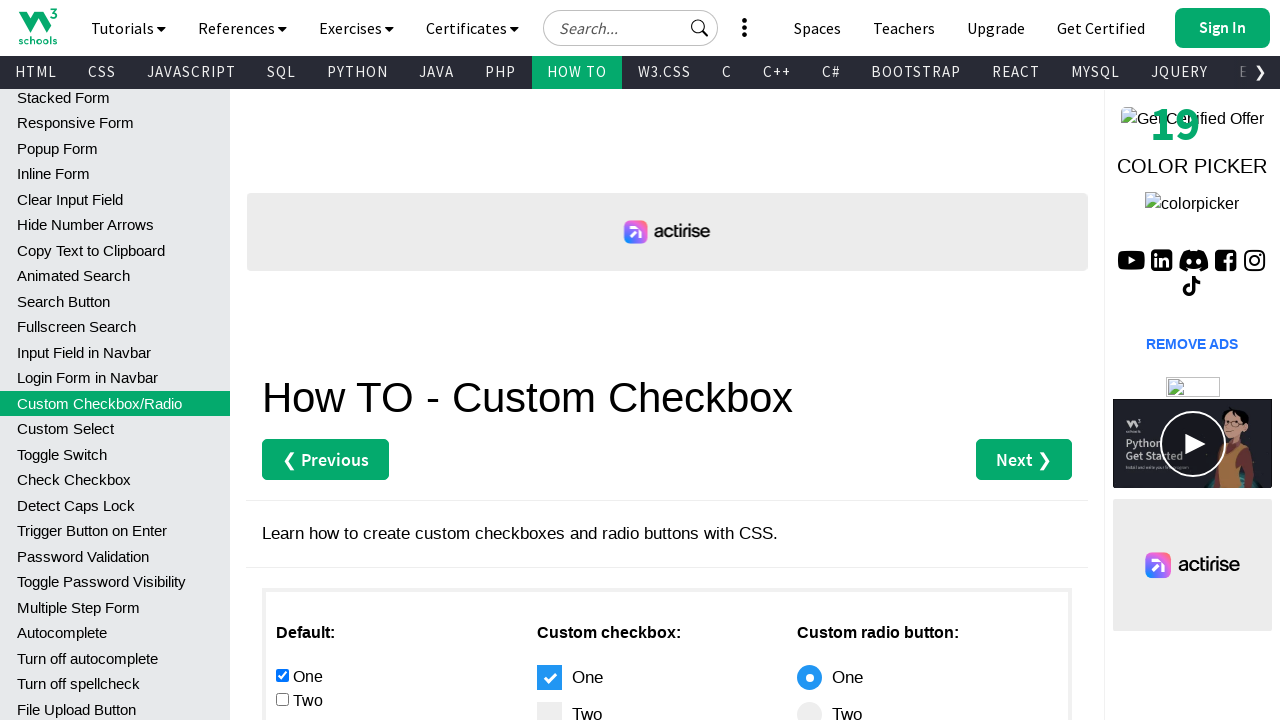

Selected checkbox 0 from the list
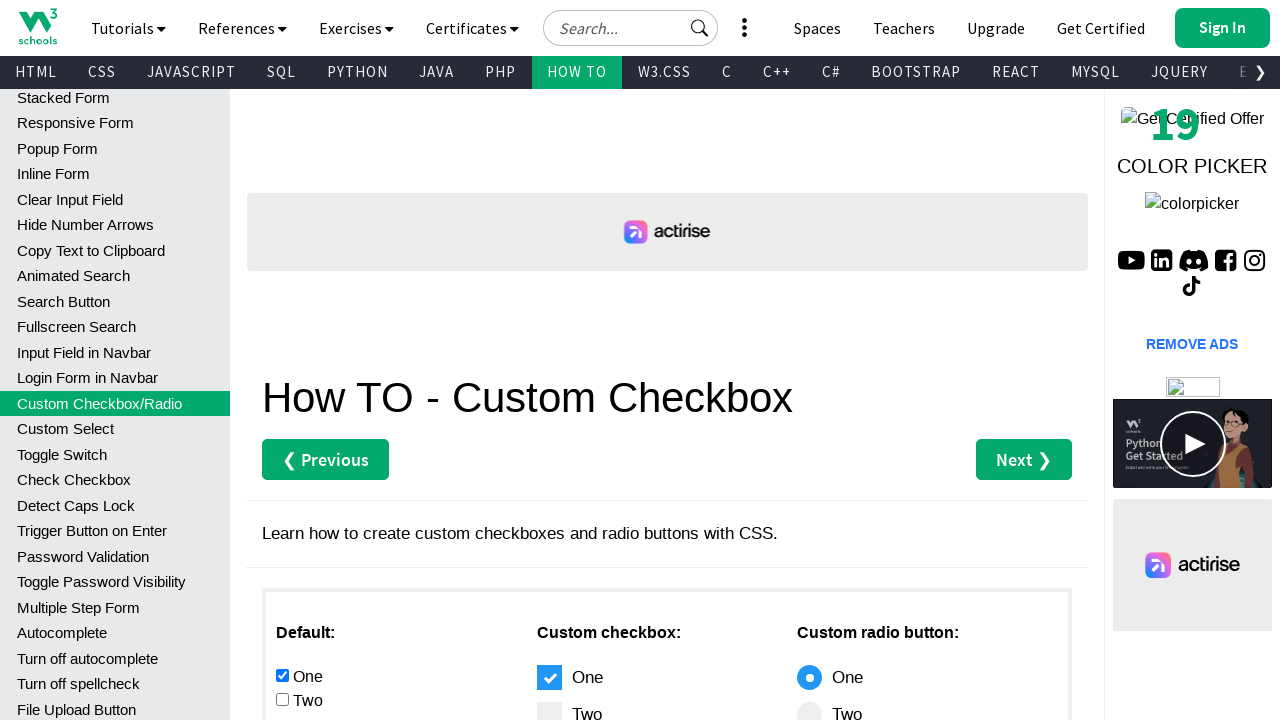

Selected checkbox 1 from the list
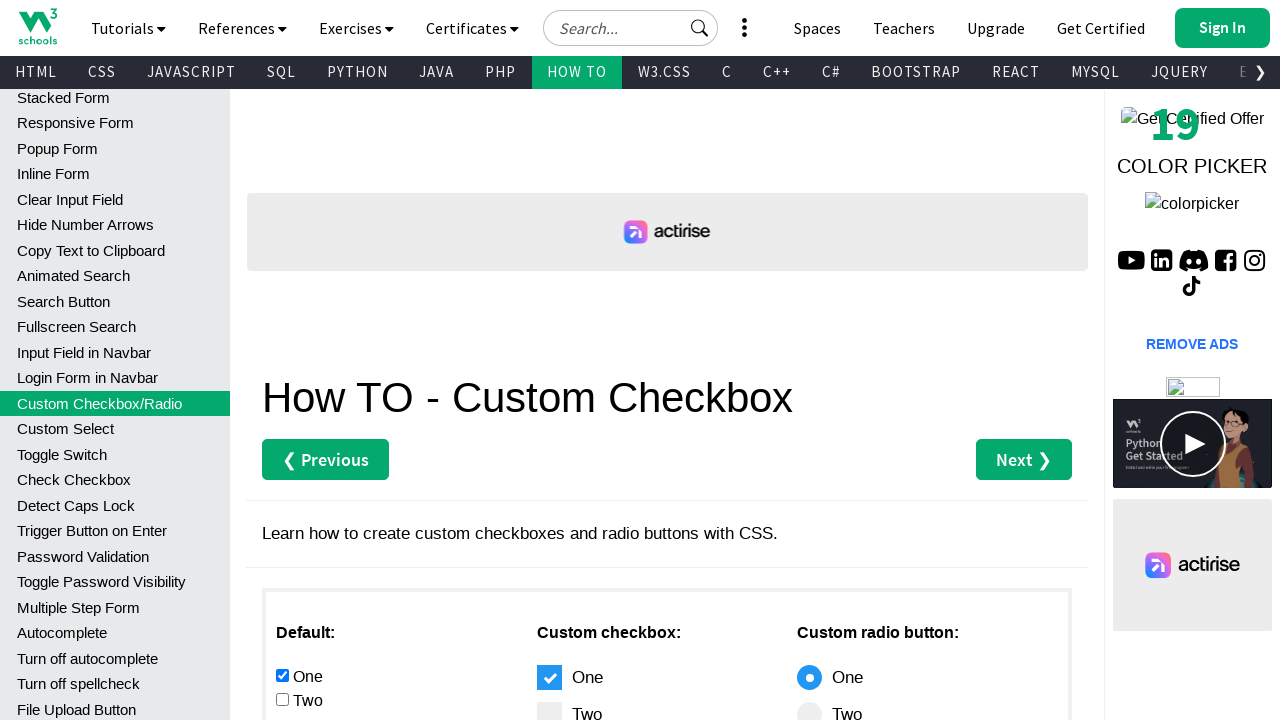

Selected checkbox 2 from the list
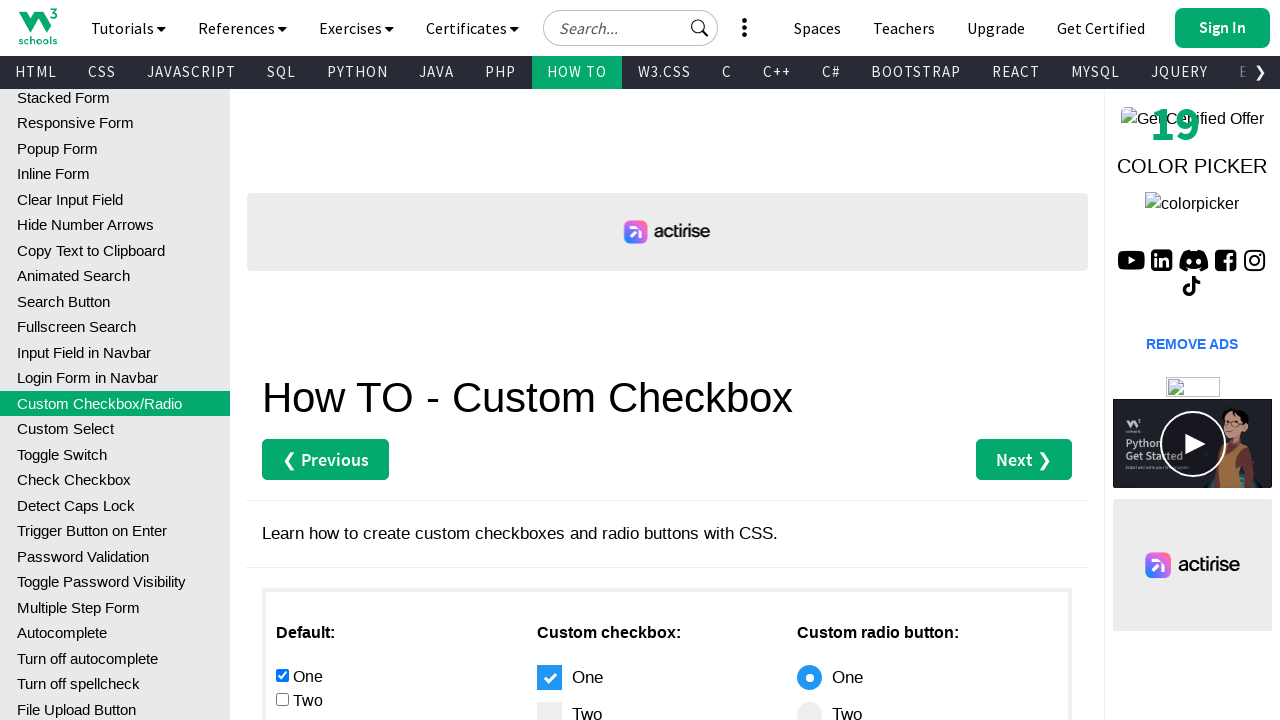

Selected checkbox 3 from the list
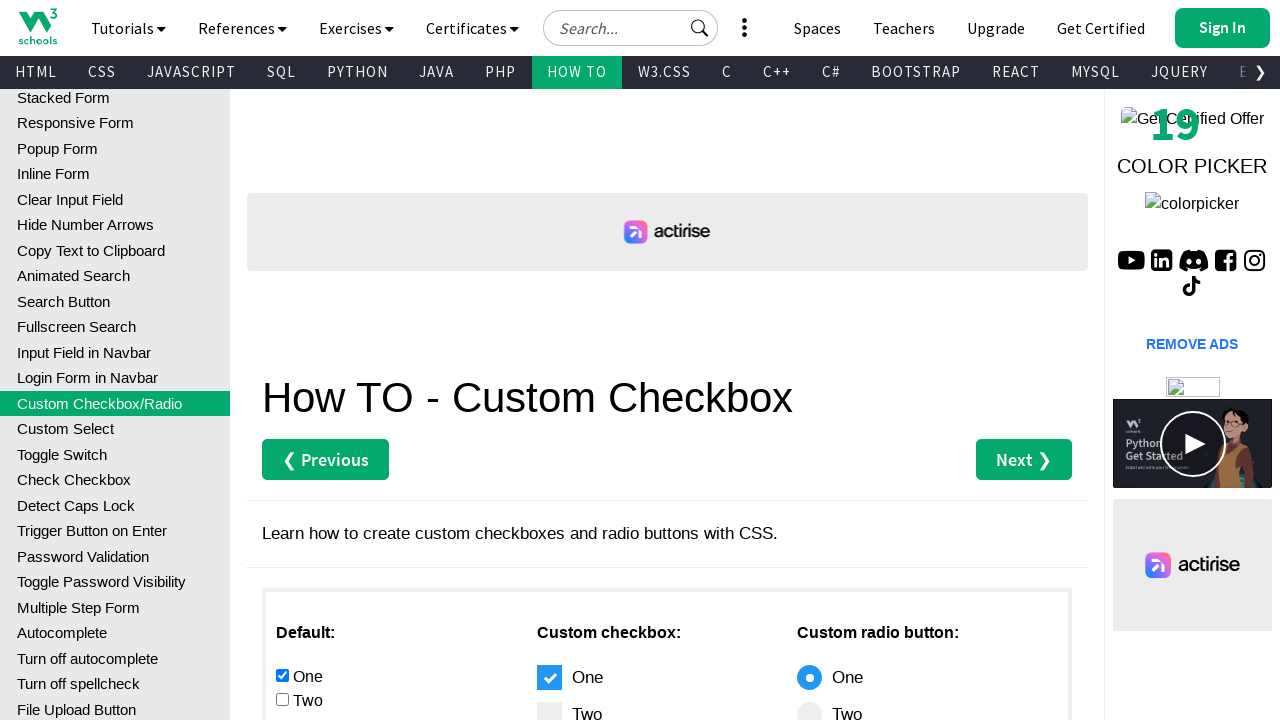

Clicked unchecked checkbox 3 at (282, 699) on xpath=//input[@type='checkbox'] >> nth=3
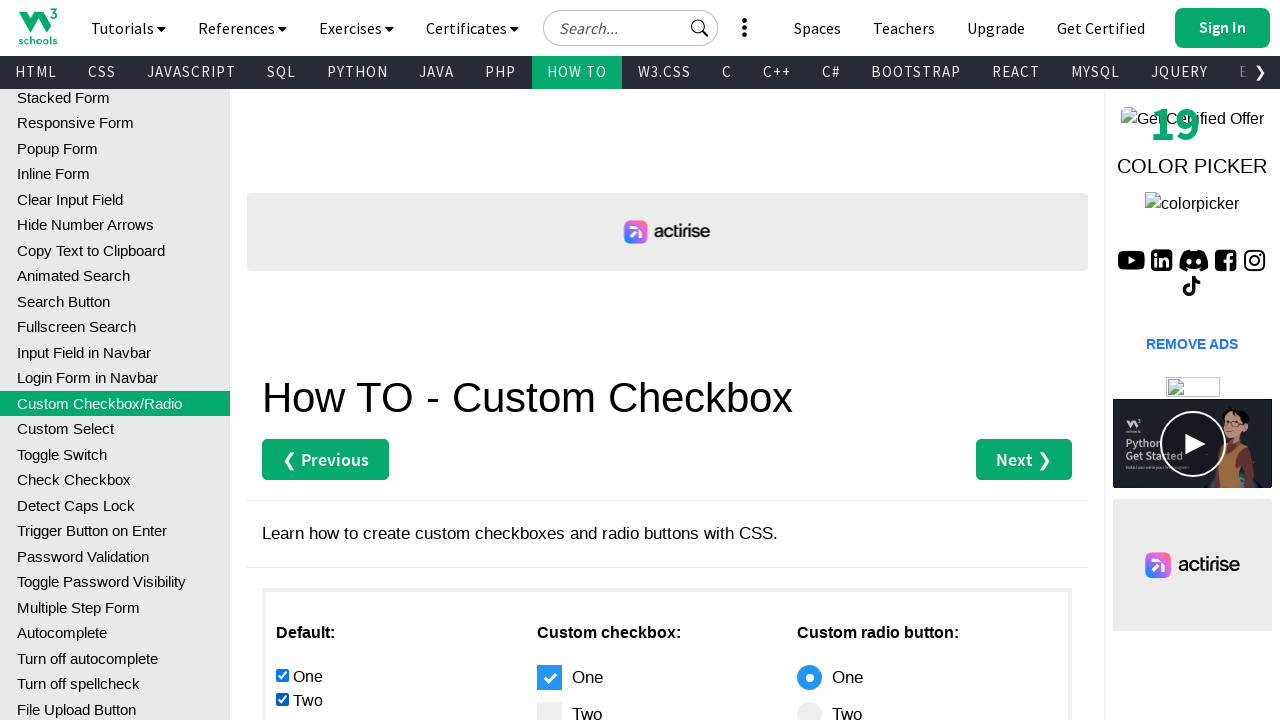

Waited 3 seconds after clicking checkbox 3
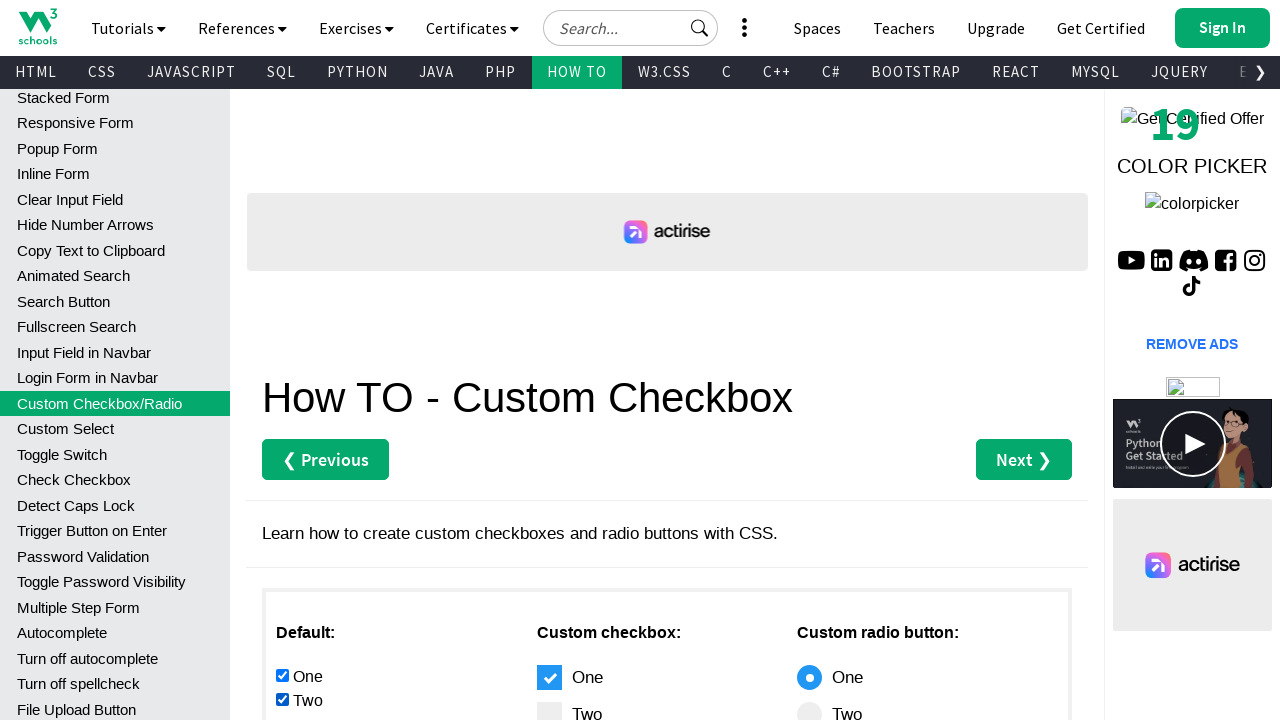

Selected checkbox 4 from the list
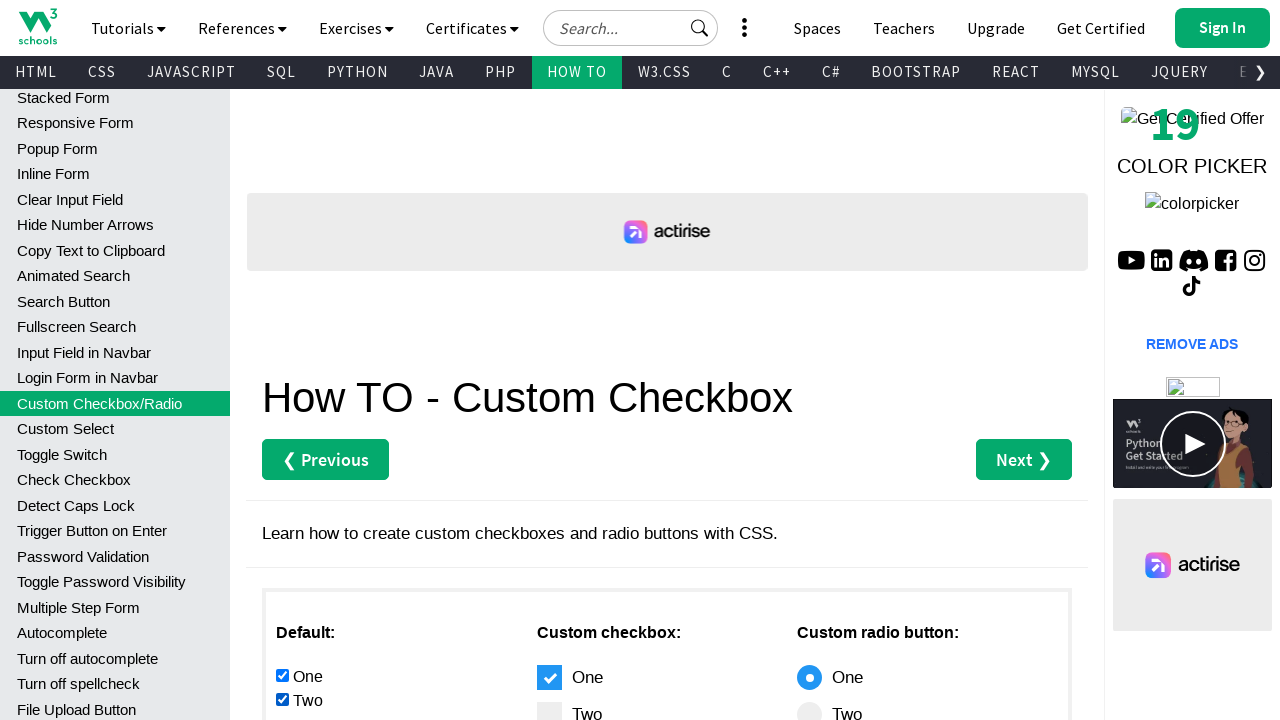

Selected checkbox 5 from the list
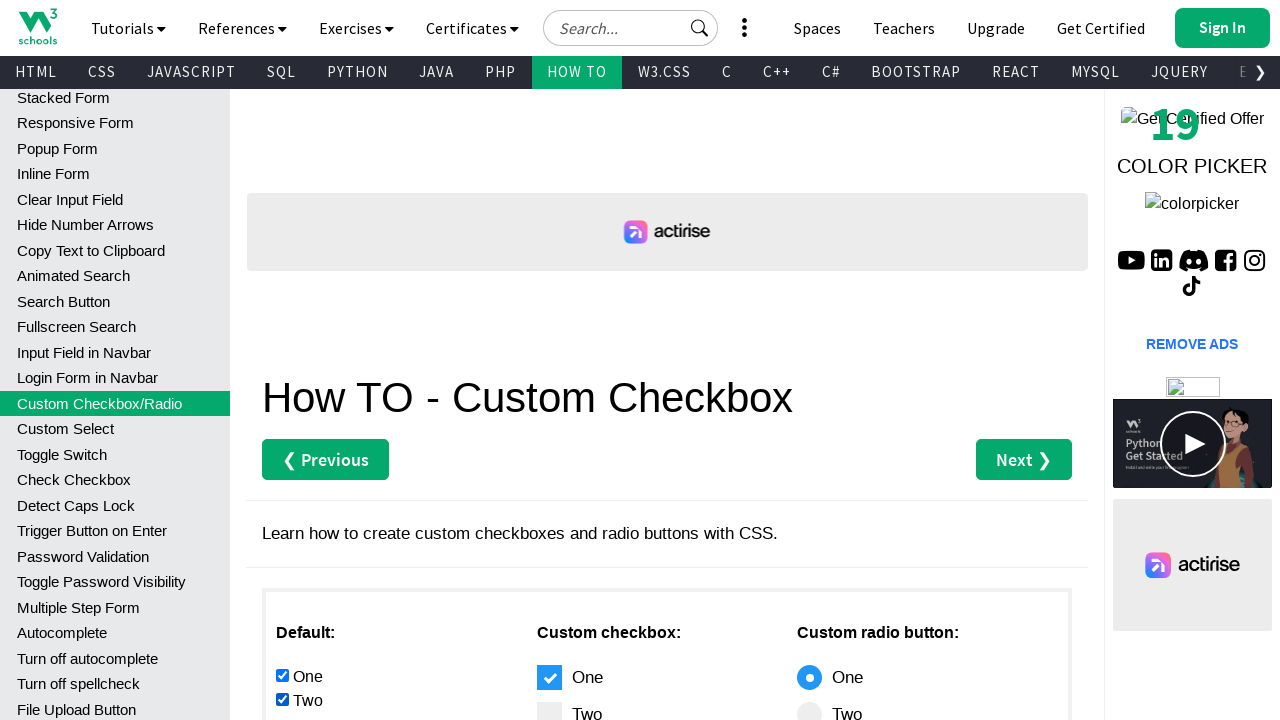

Clicked unchecked checkbox 5 at (608, 709) on xpath=//input[@type='checkbox'] >> nth=5
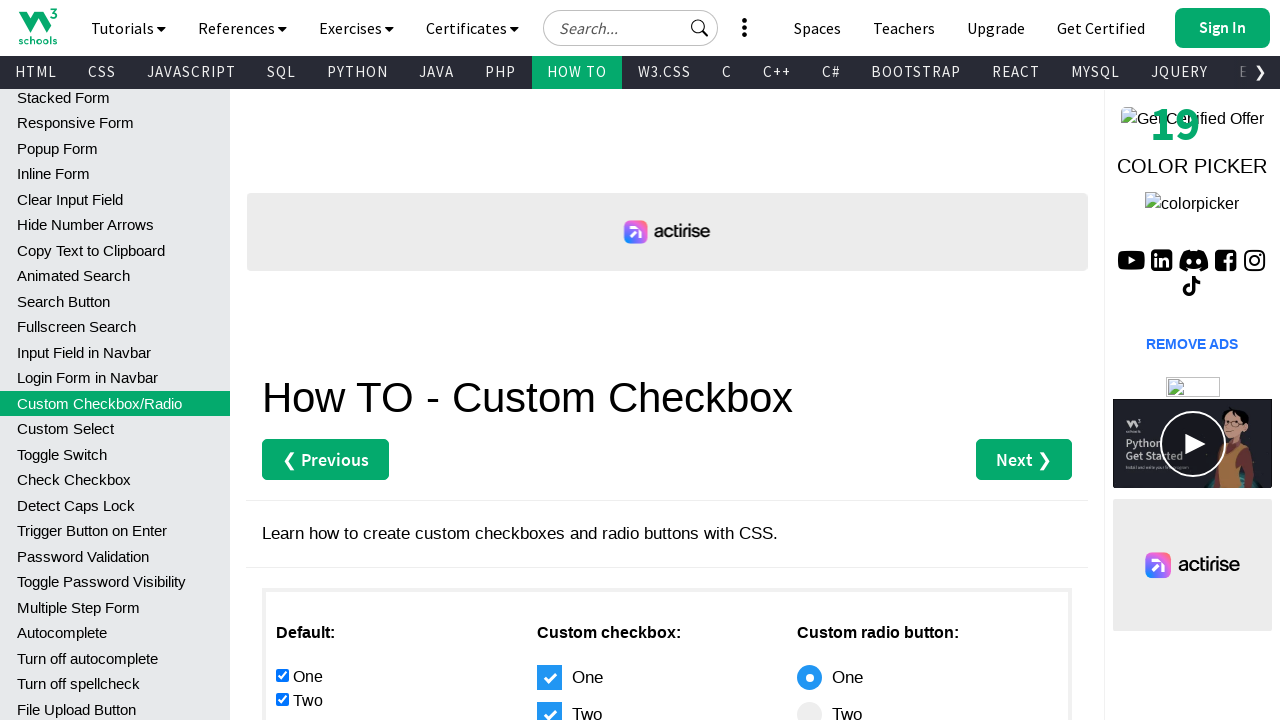

Waited 3 seconds after clicking checkbox 5
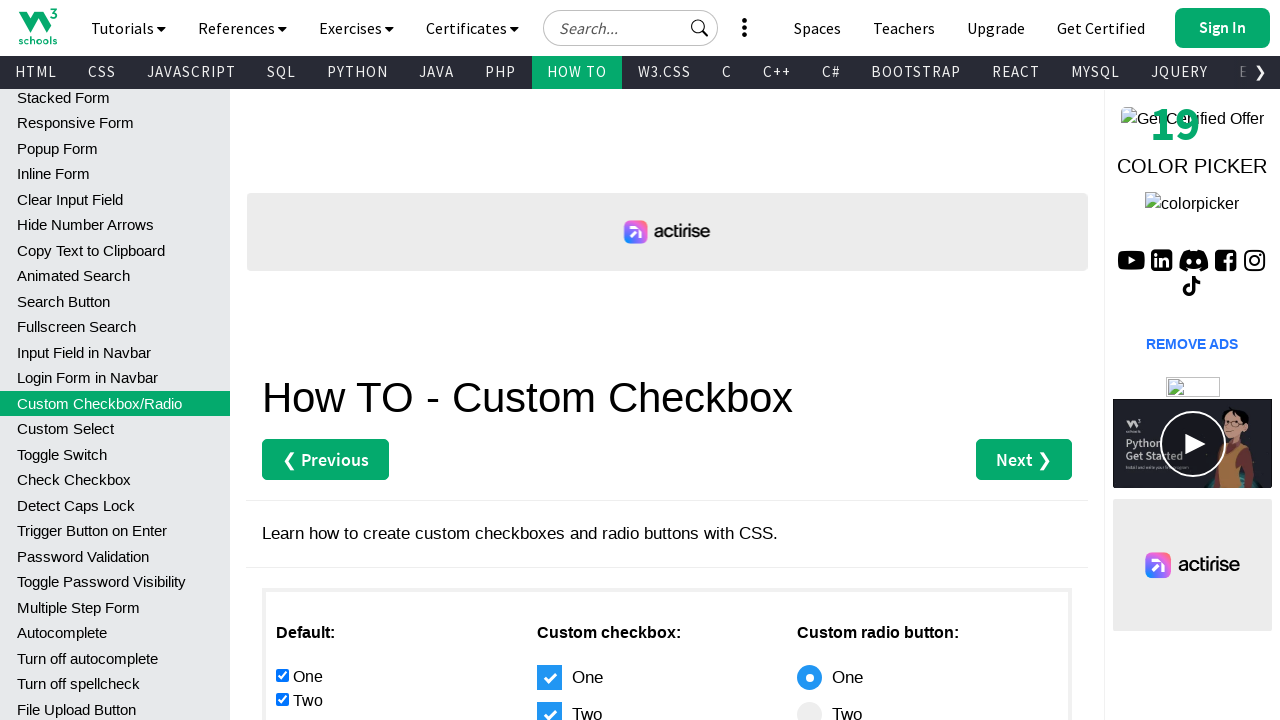

Selected checkbox 6 from the list
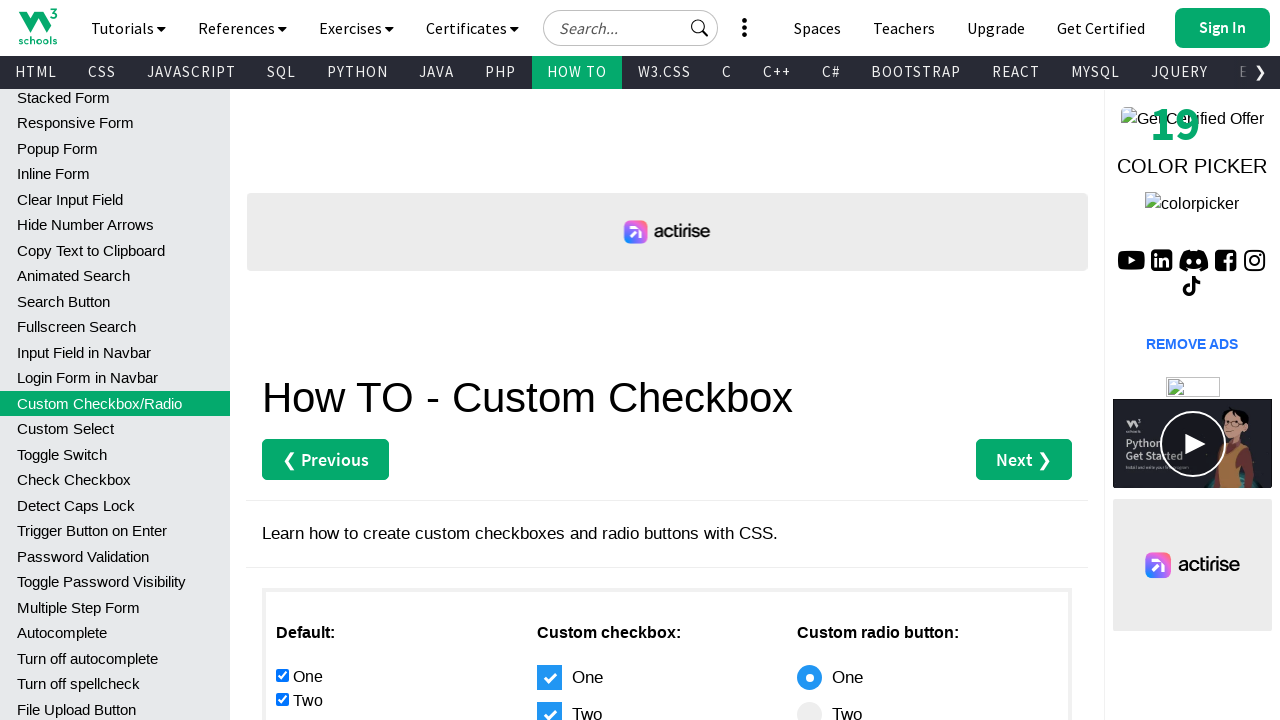

Clicked unchecked checkbox 6 at (621, 360) on xpath=//input[@type='checkbox'] >> nth=6
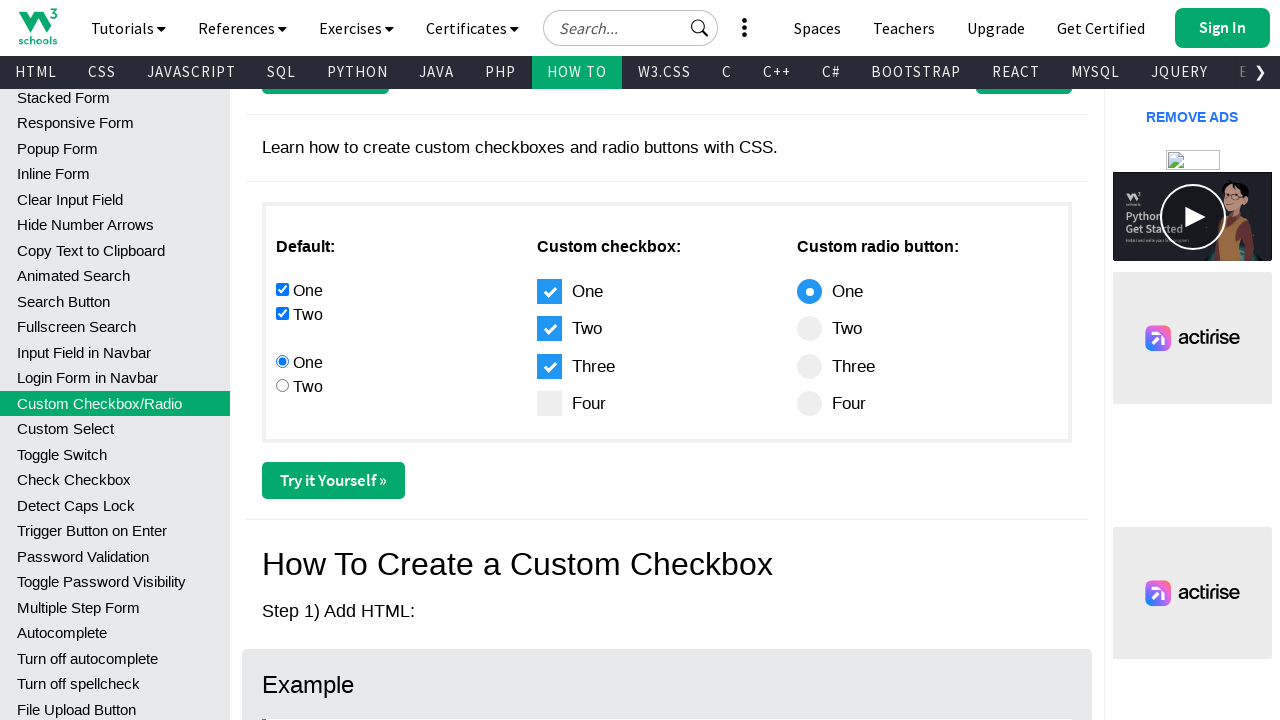

Waited 3 seconds after clicking checkbox 6
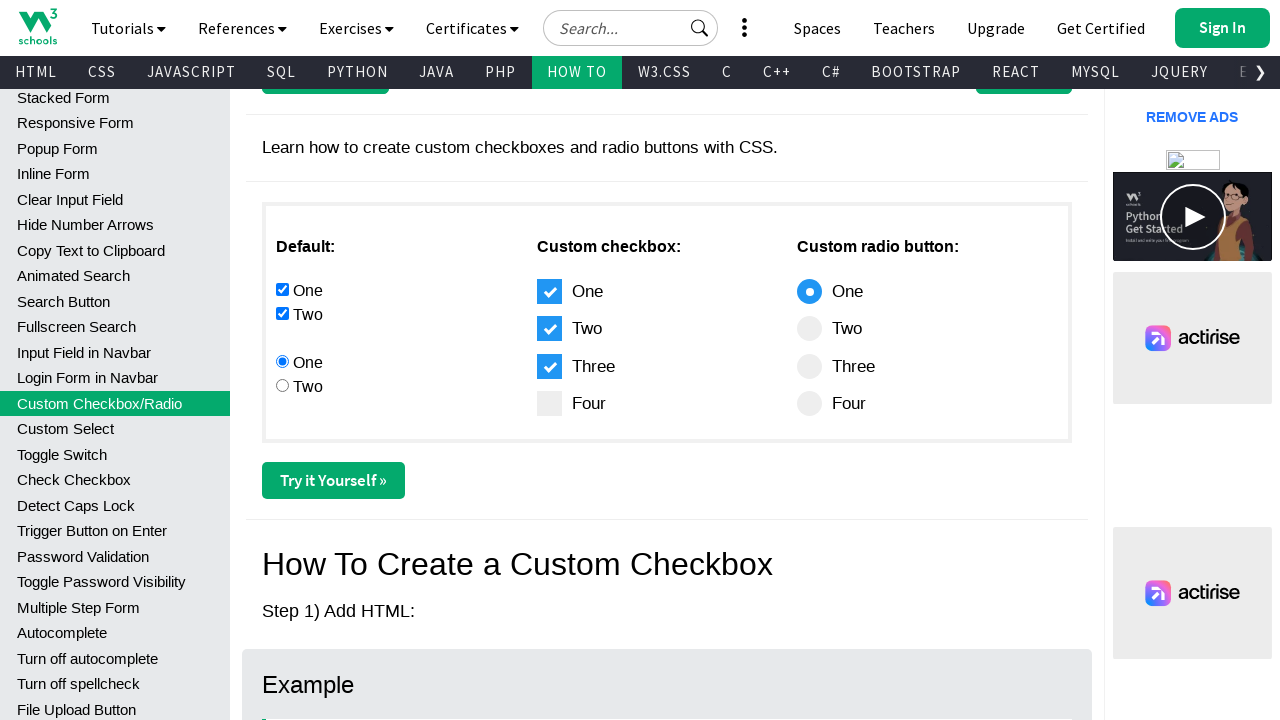

Selected checkbox 7 from the list
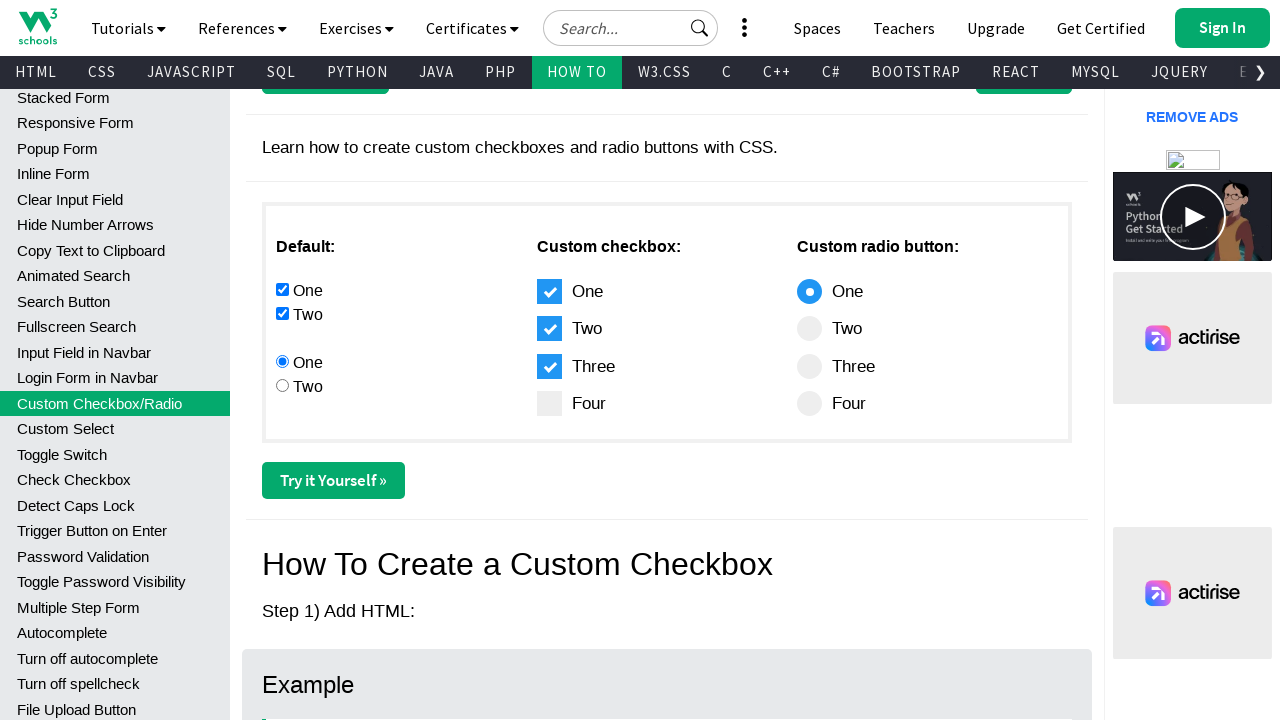

Clicked unchecked checkbox 7 at (612, 398) on xpath=//input[@type='checkbox'] >> nth=7
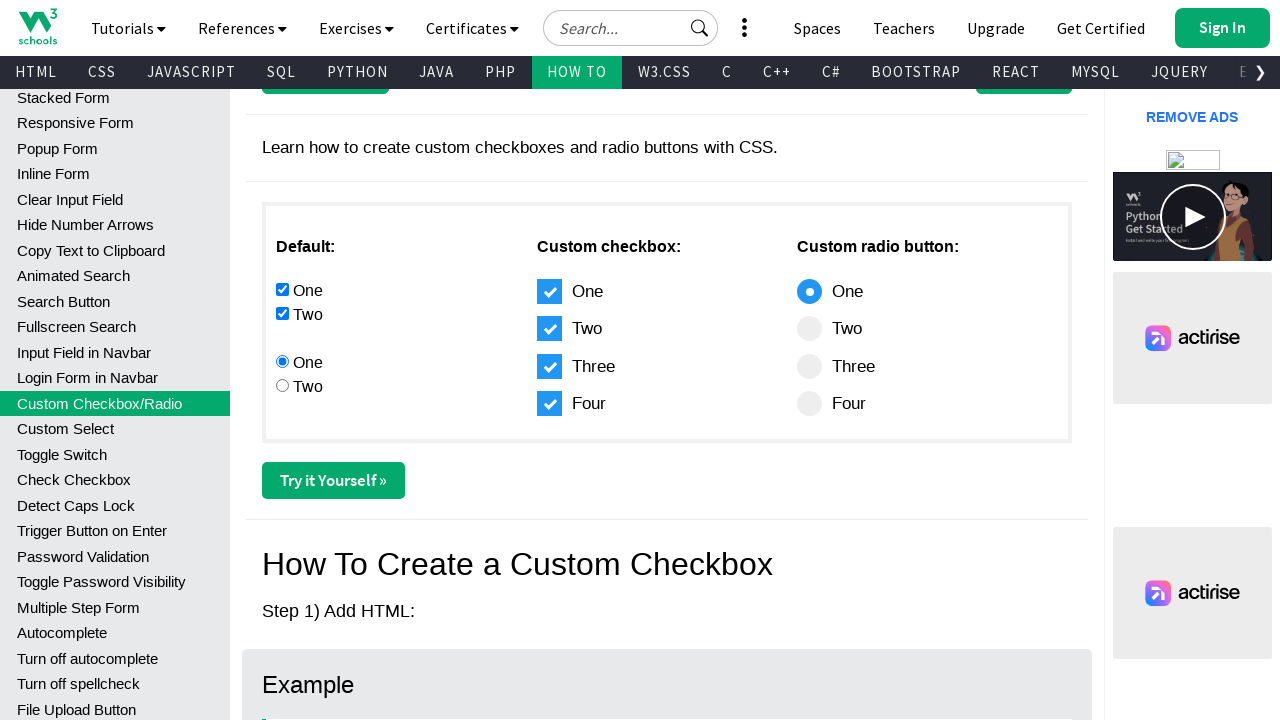

Waited 3 seconds after clicking checkbox 7
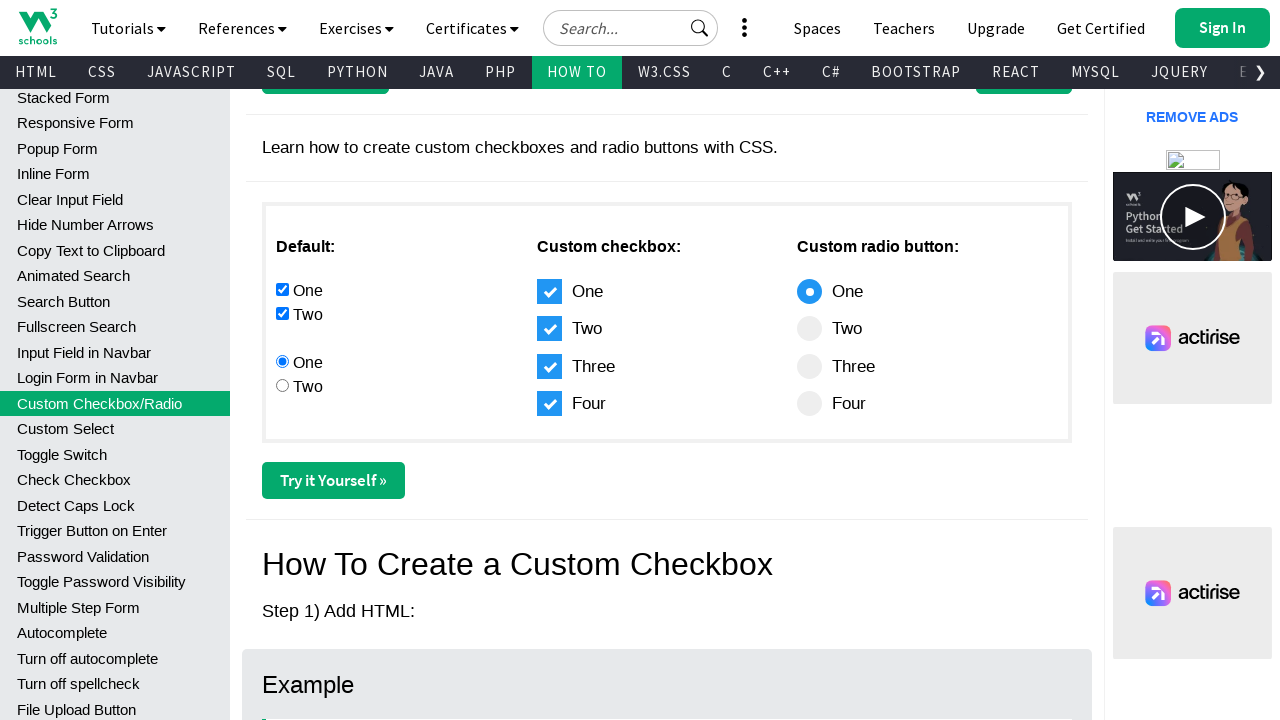

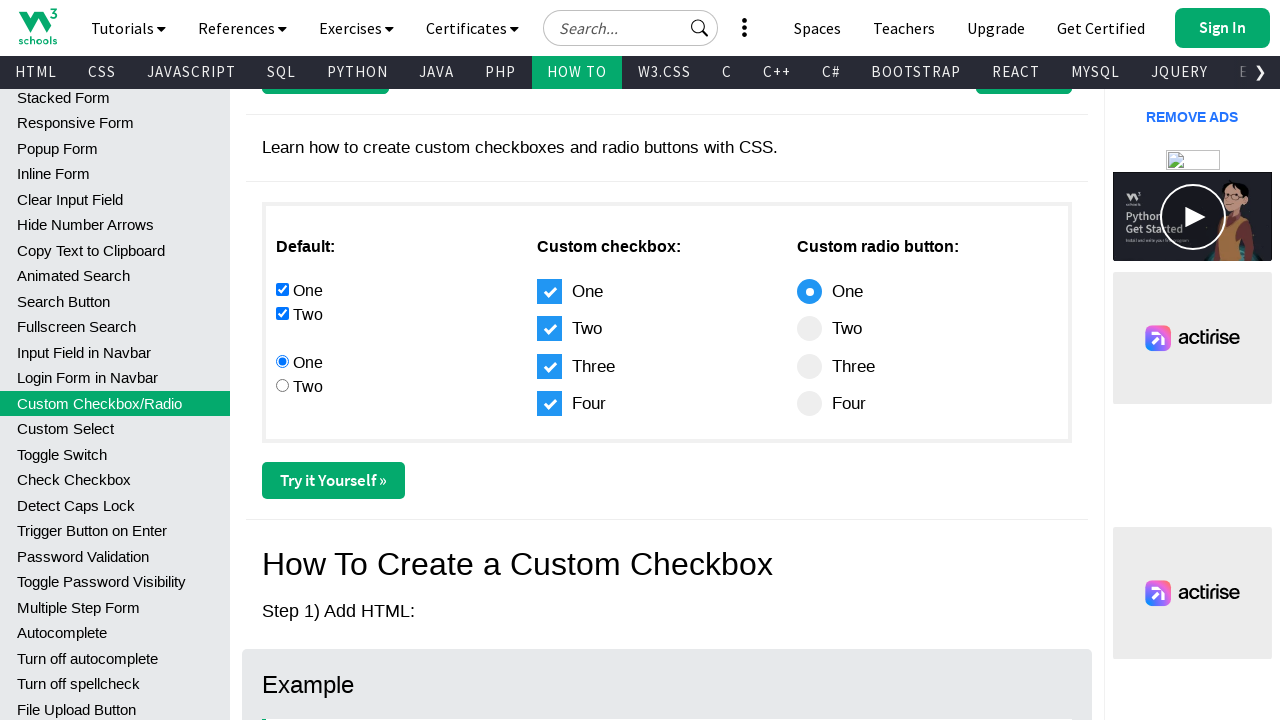